Tests drag and drop functionality by dragging an element and dropping it onto a target area, then verifying the text changes from "Drop here" to "Dropped!"

Starting URL: https://demoqa.com/droppable

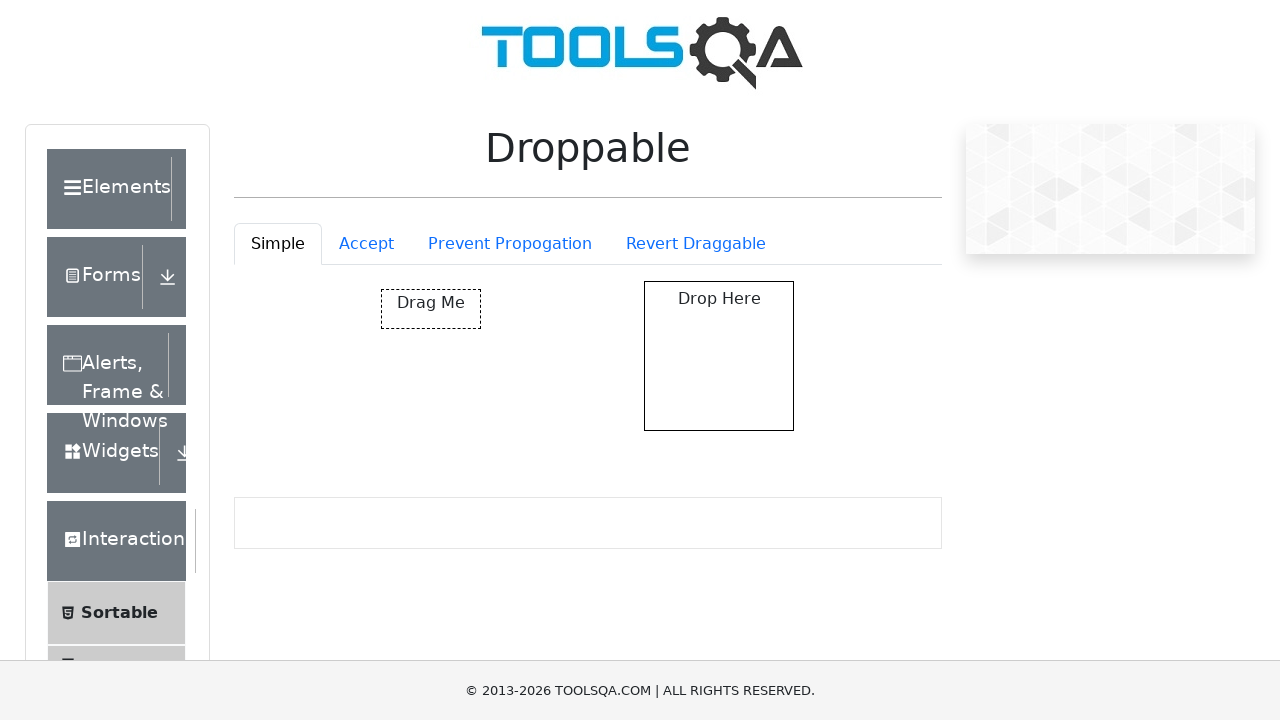

Navigated to drag and drop demo page
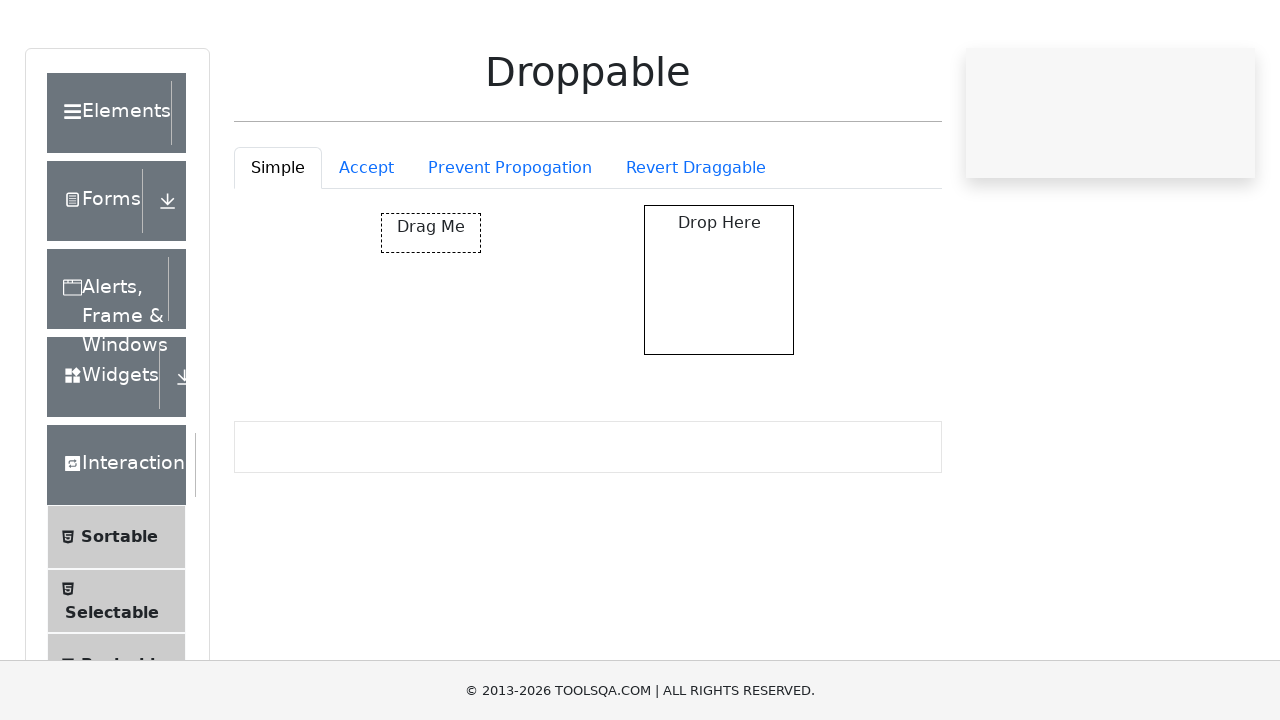

Located draggable element
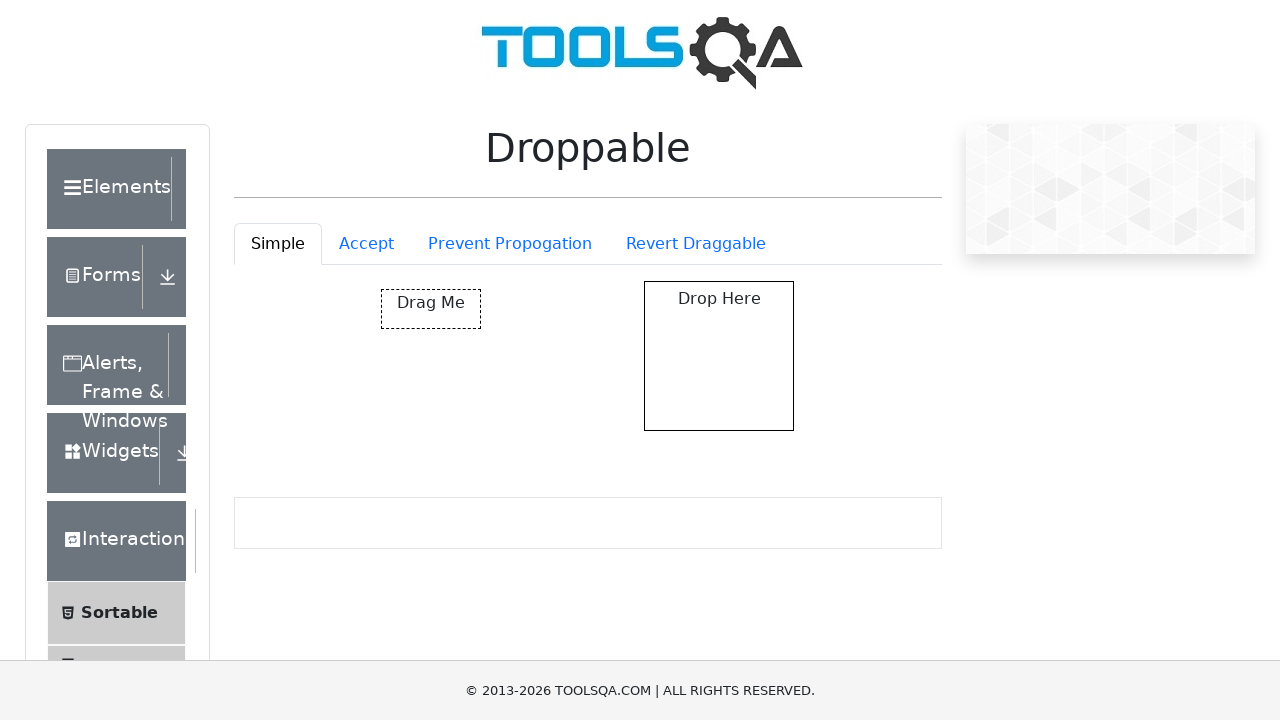

Located drop target element
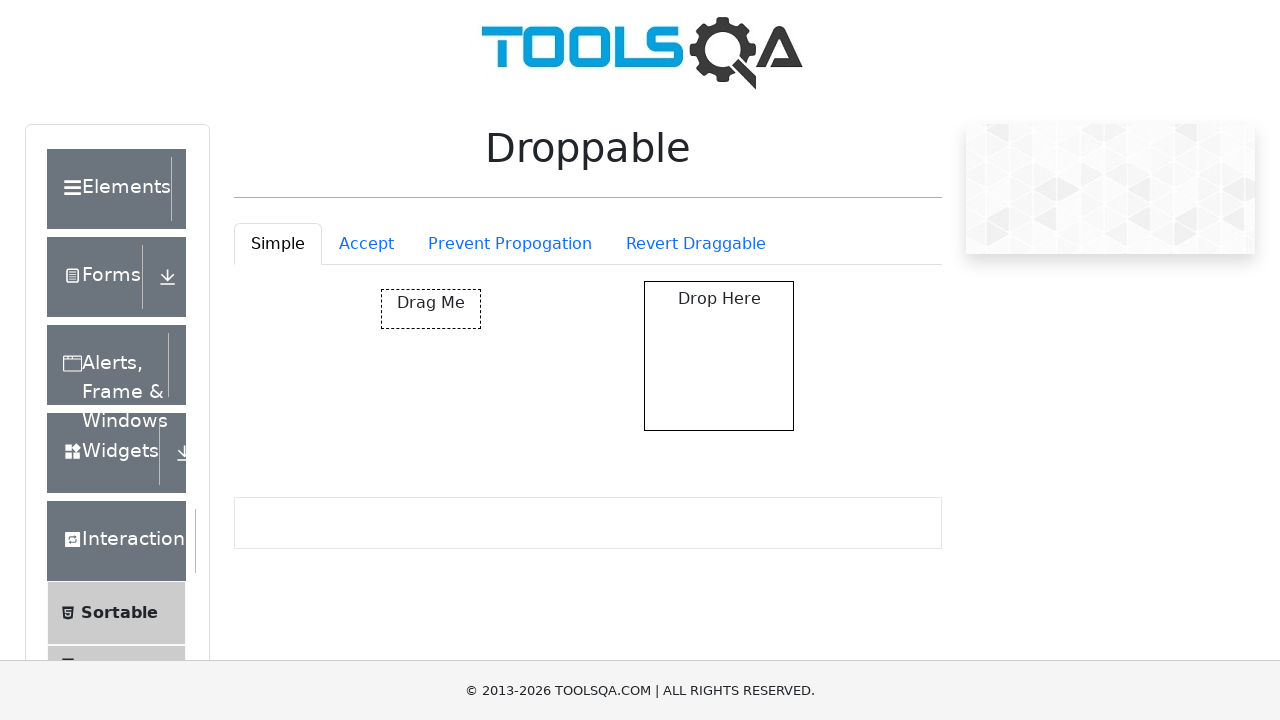

Dragged element over drop target at (719, 356)
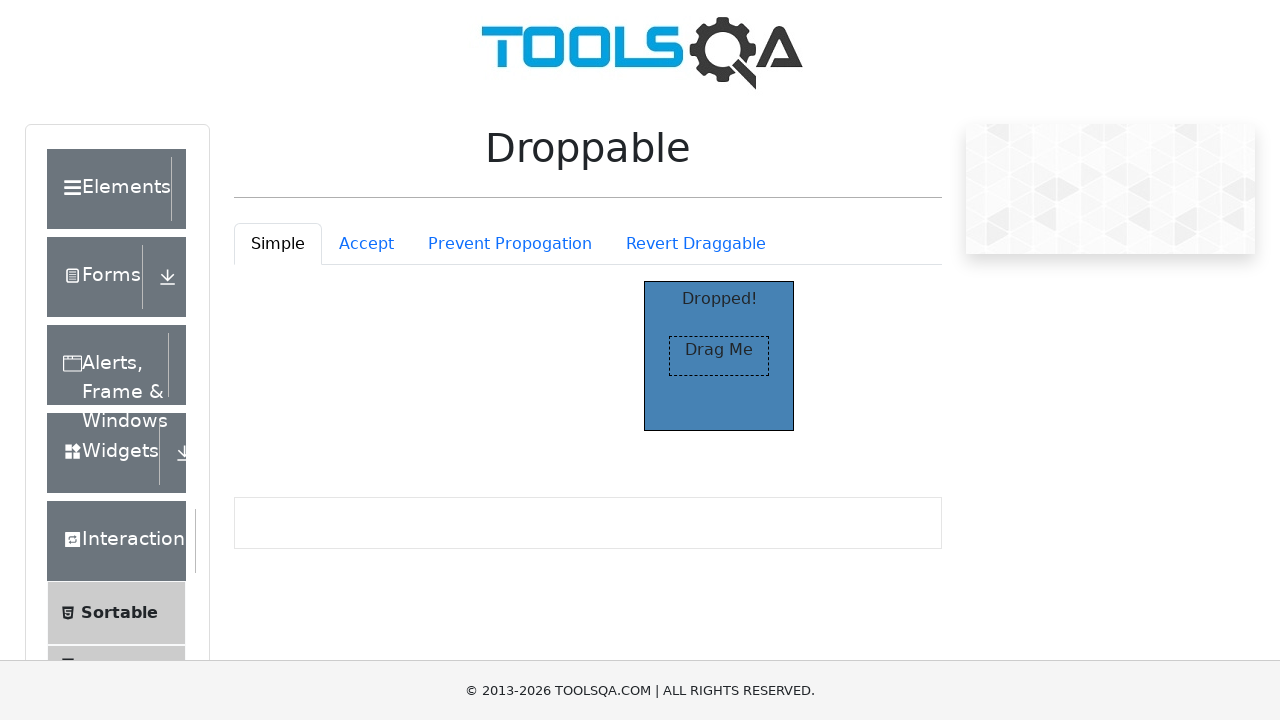

Retrieved text content from drop target
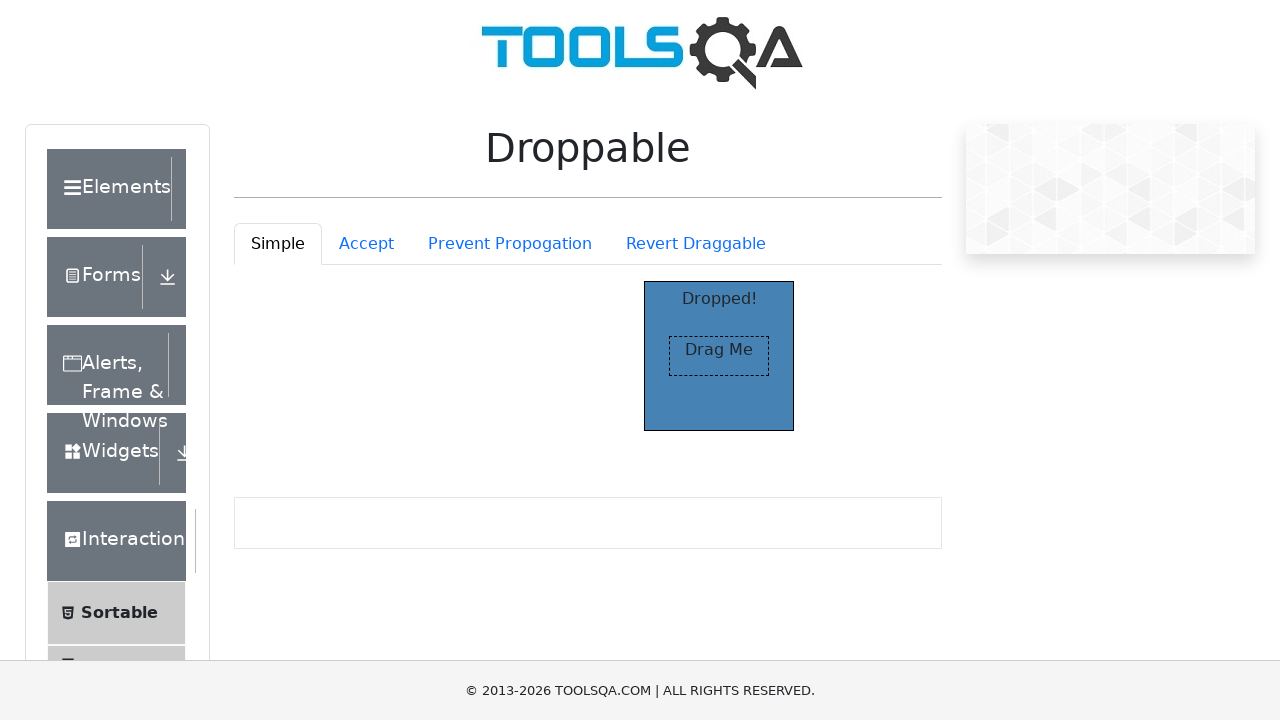

Verified drop target text changed to 'Dropped!'
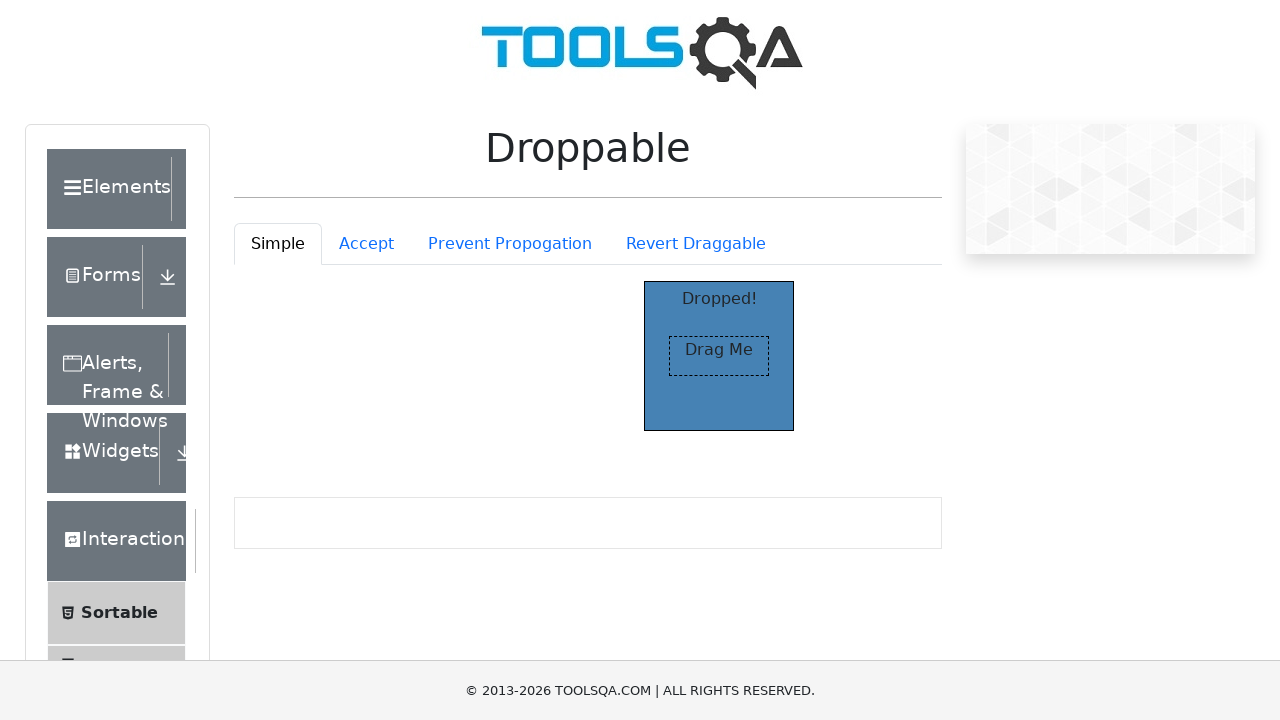

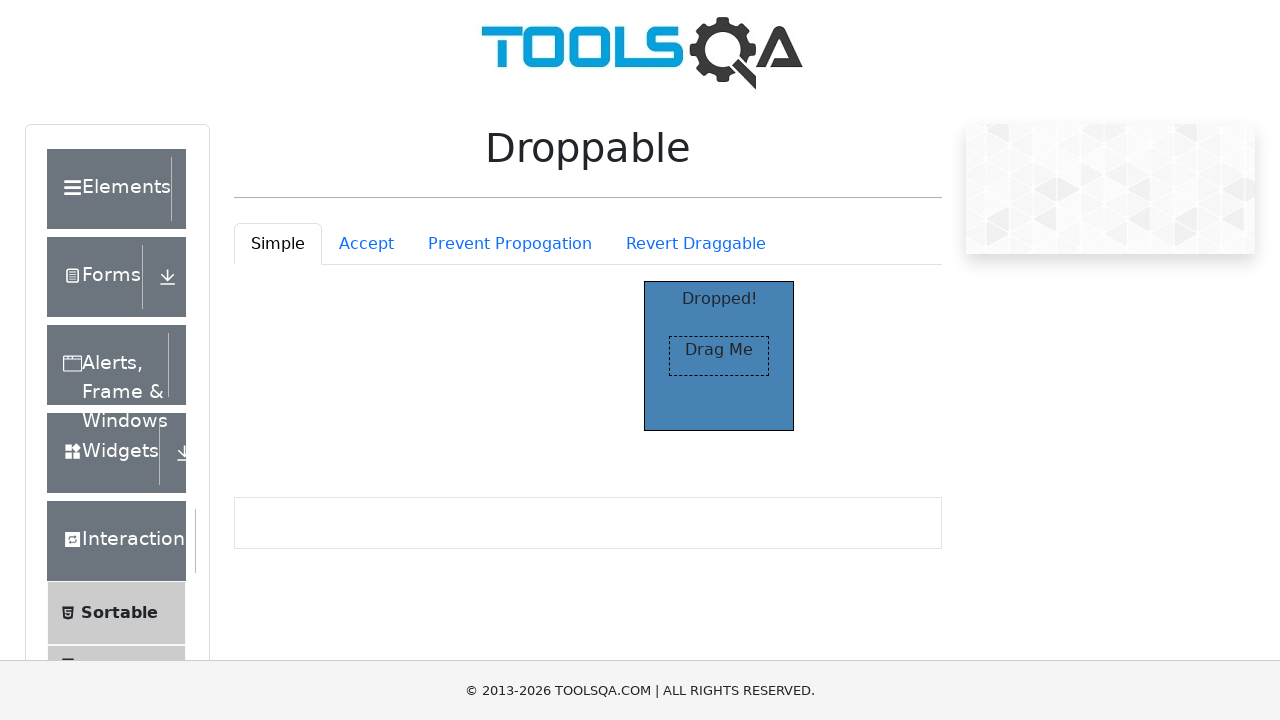